Tests dynamic dropdown selection for origin and destination stations in a flight booking form

Starting URL: https://rahulshettyacademy.com/dropdownsPractise/

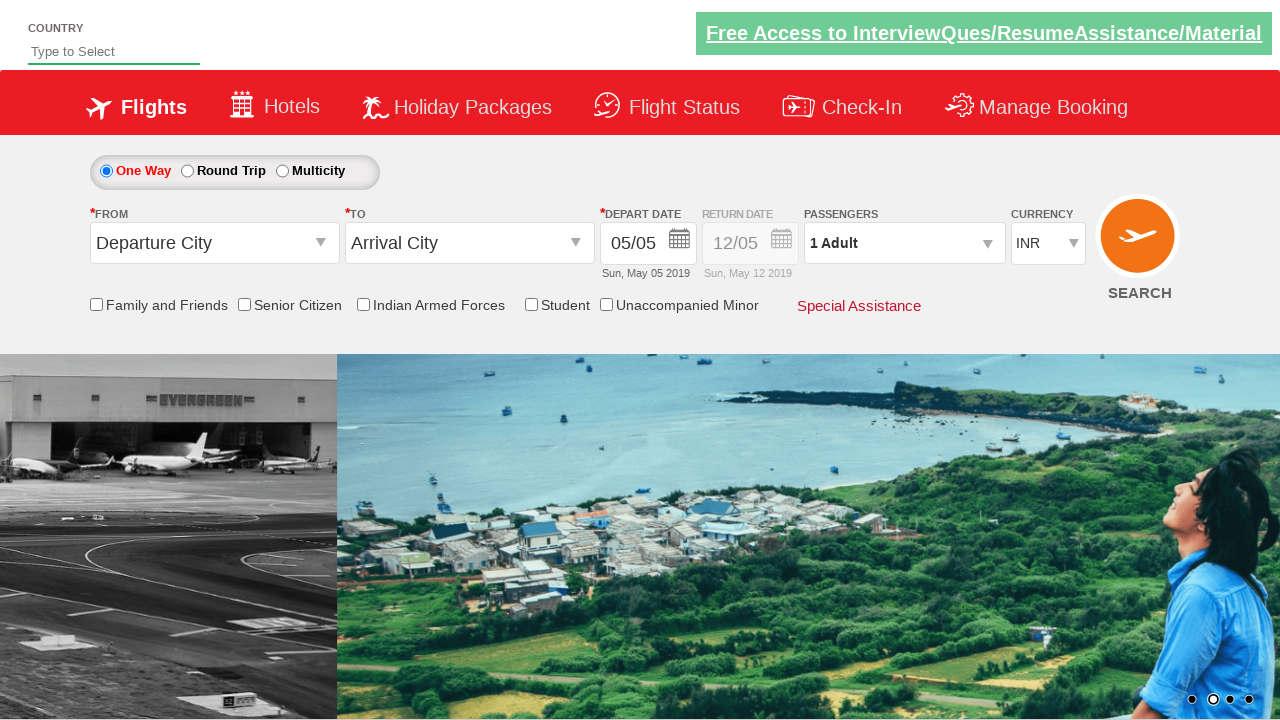

Clicked on origin station dropdown at (214, 243) on #ctl00_mainContent_ddl_originStation1_CTXT
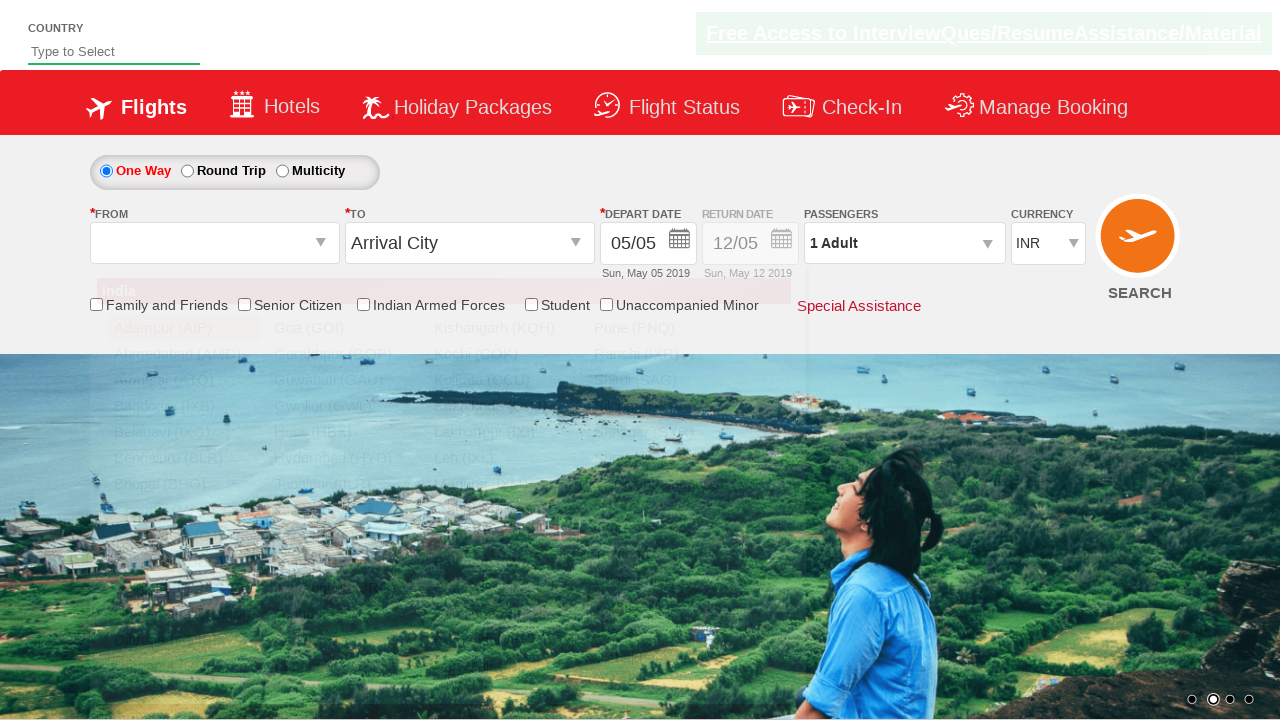

Selected MAA (Chennai) as origin station at (184, 510) on a[value='MAA']
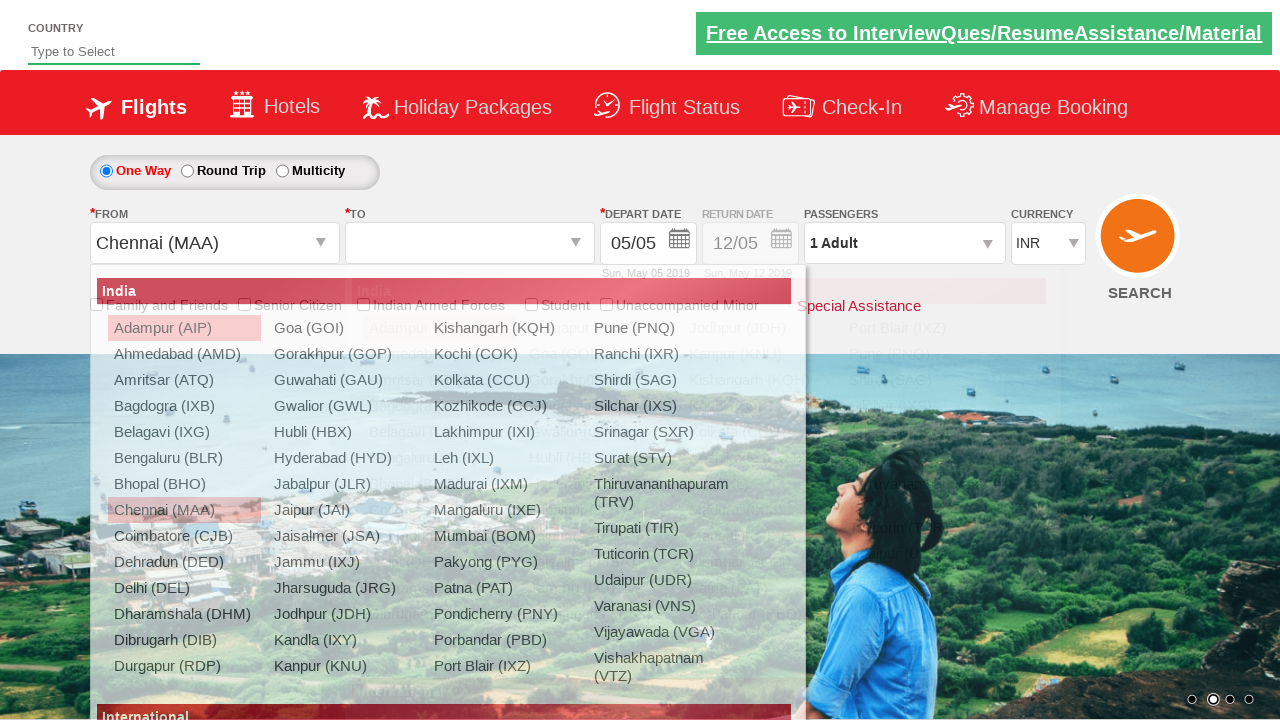

Waited for destination dropdown to update
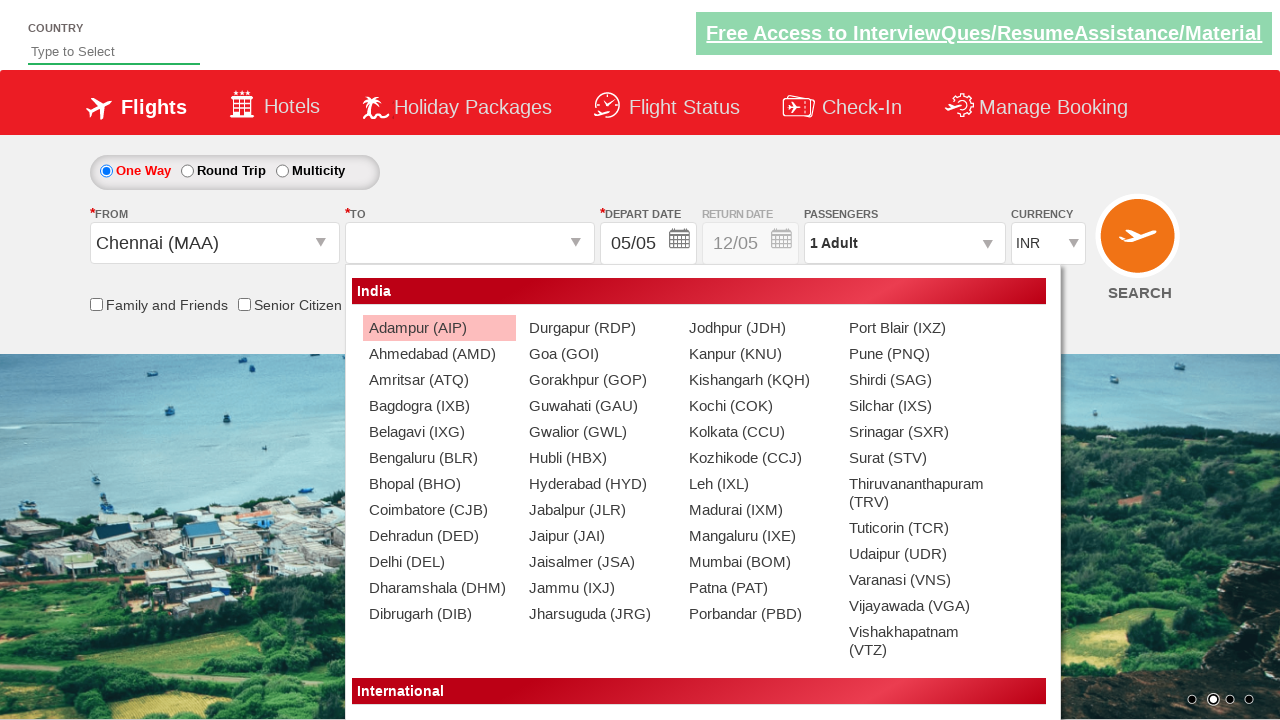

Selected BLR (Bangalore) as destination station at (439, 458) on (//a[@value='BLR'])[2]
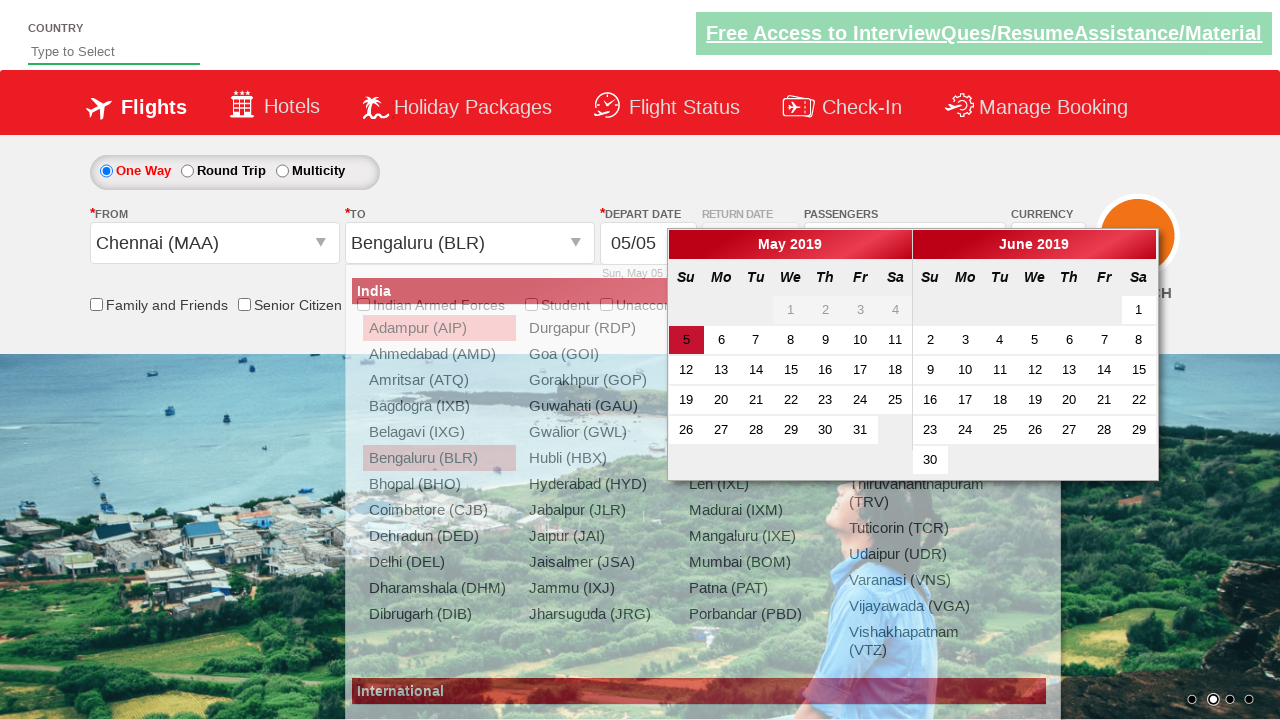

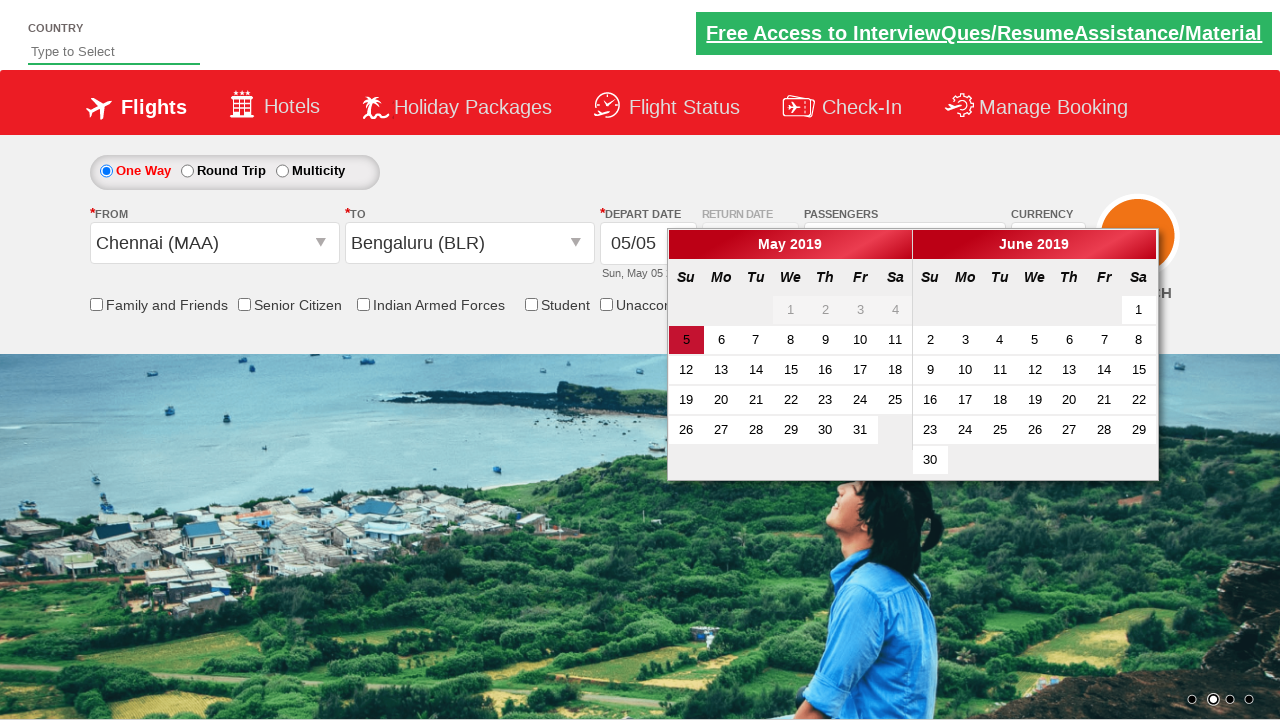